Tests file upload functionality by fetching a PDF file from a public URL and uploading it to filebin.net, then verifies the upload was successful by checking for the download link.

Starting URL: https://filebin.net/

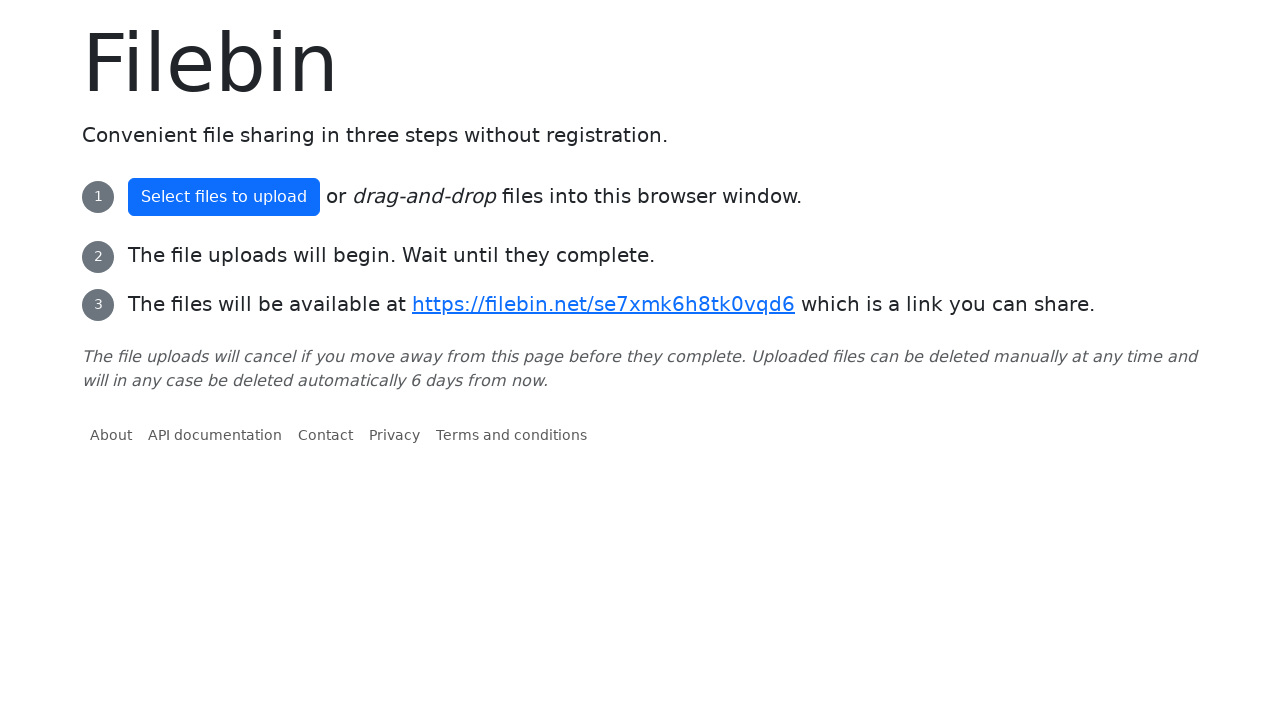

Fetched PDF file from W3C URL
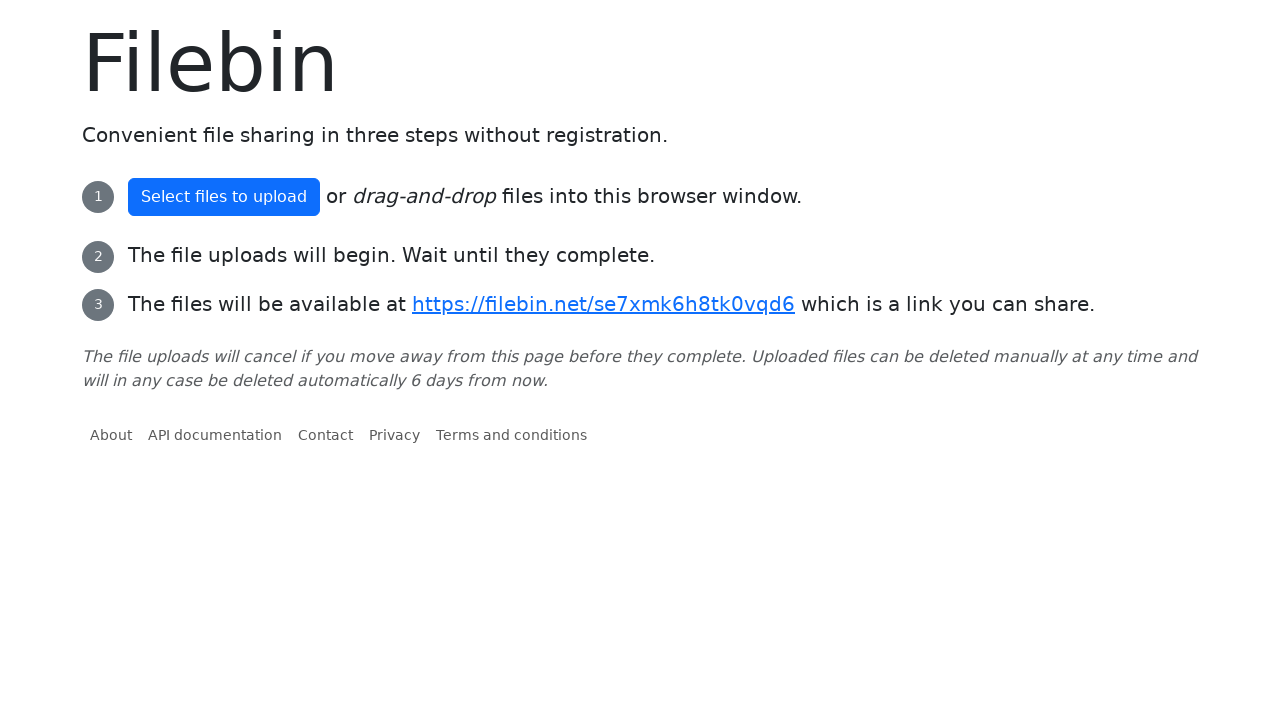

Retrieved PDF file buffer from response
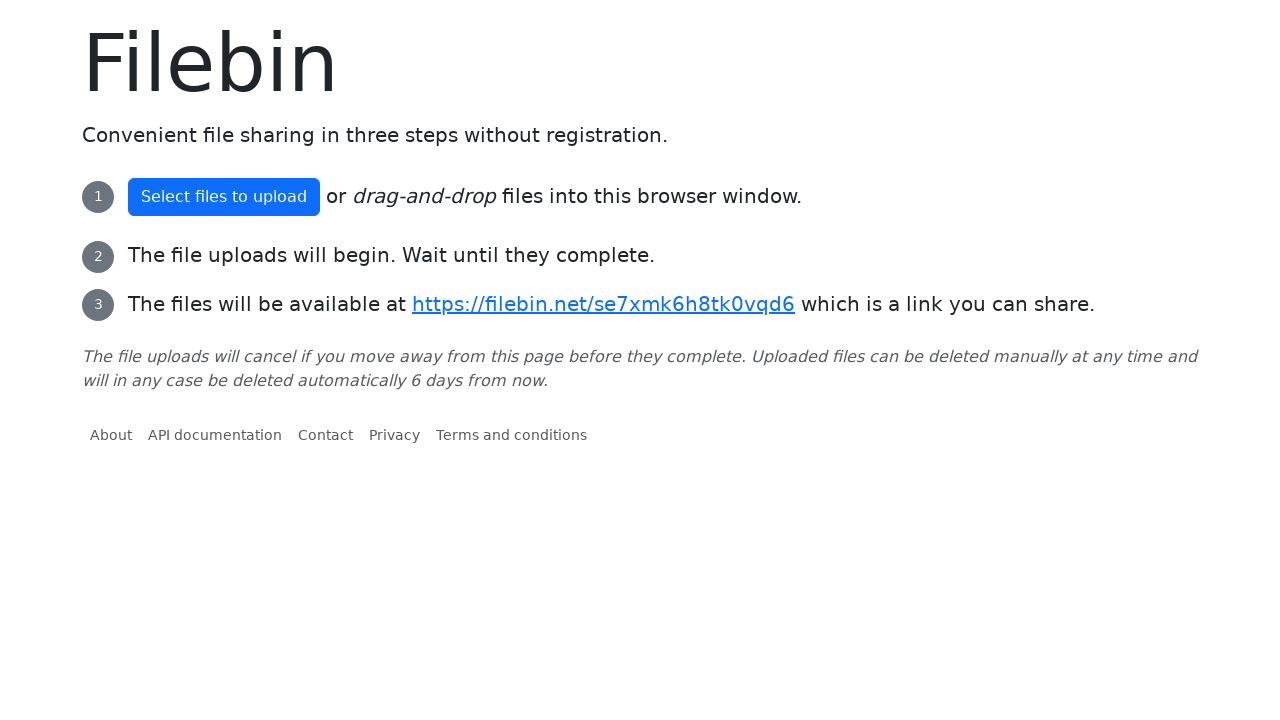

Selected and uploaded PDF file to filebin.net
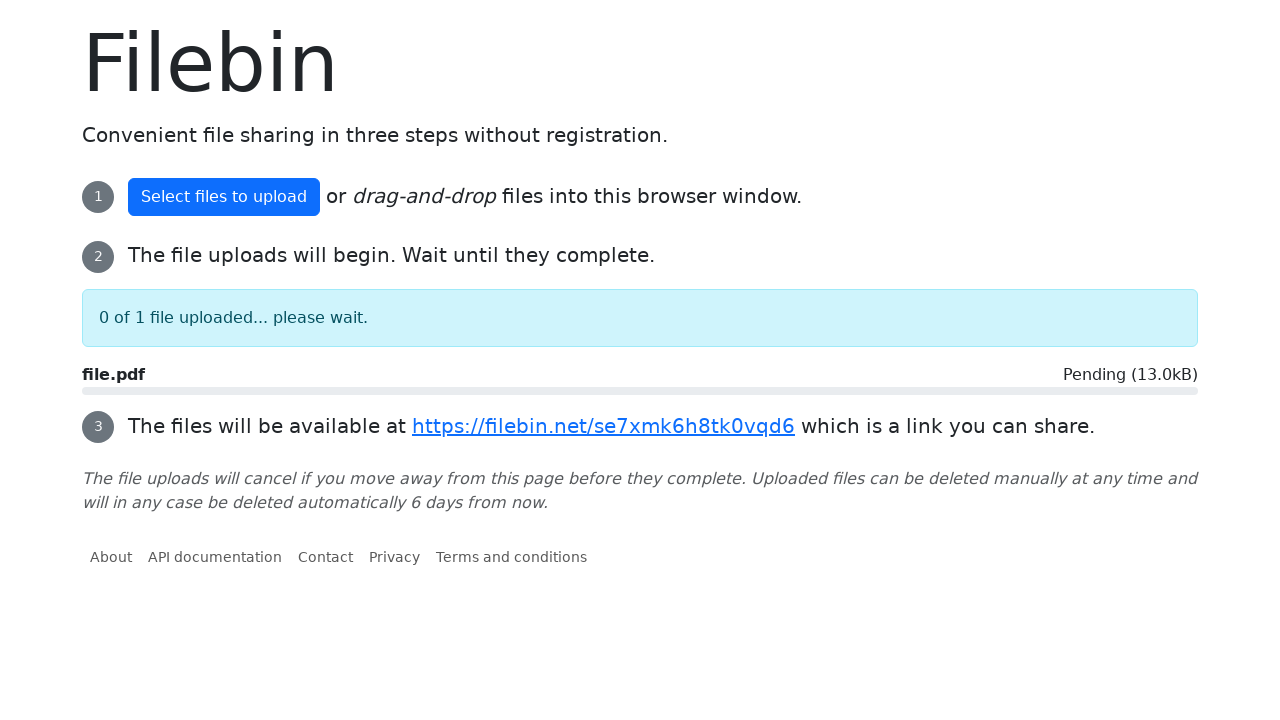

Download link appeared, confirming successful file upload
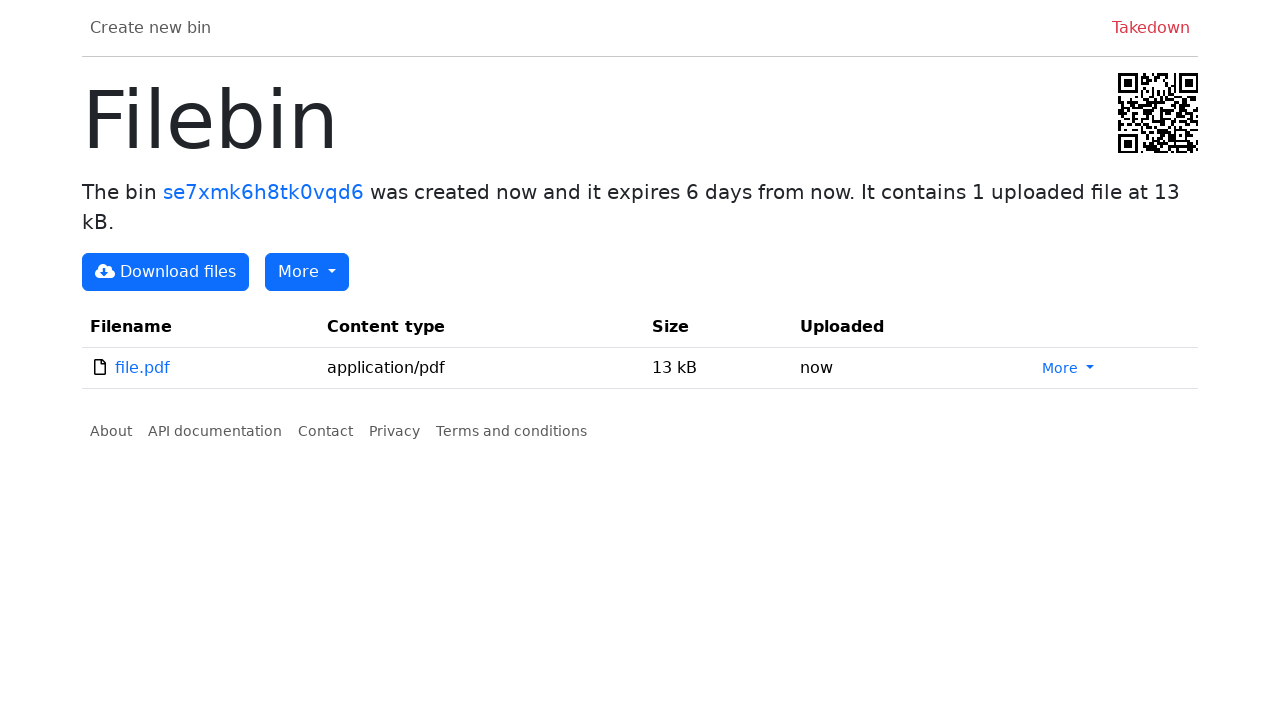

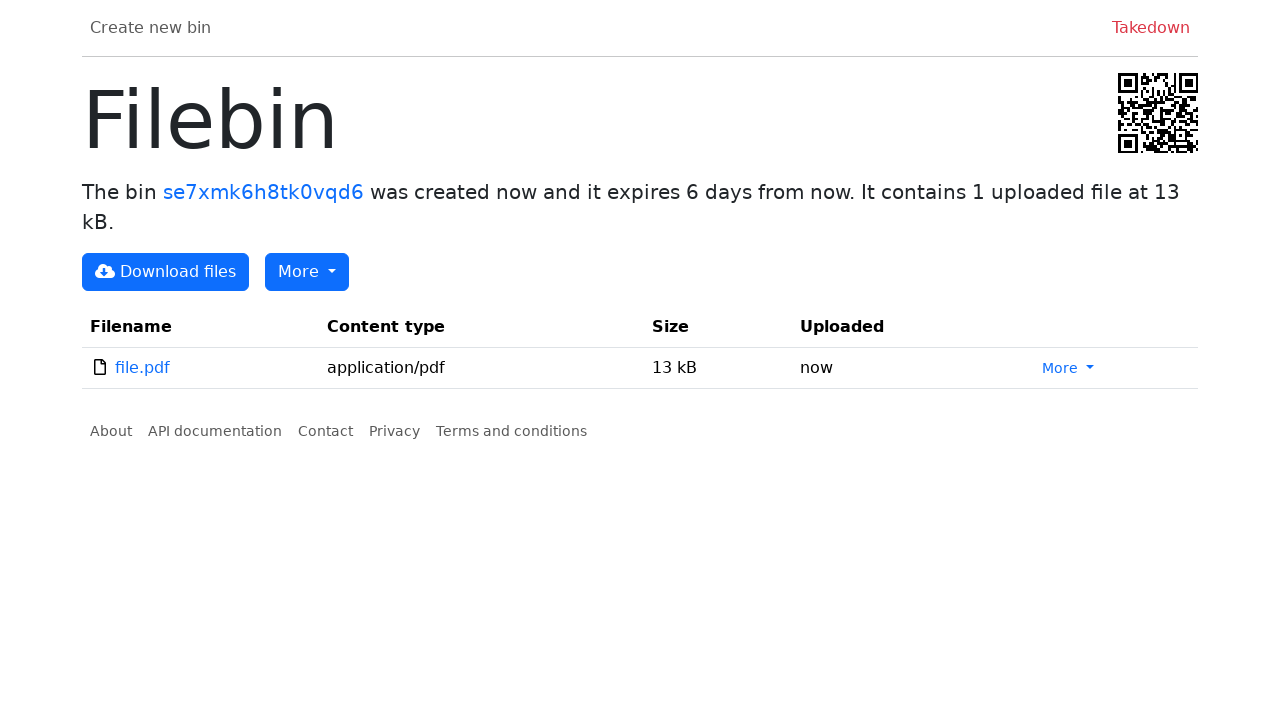